Tests that the currently applied filter link is highlighted with selected class

Starting URL: https://demo.playwright.dev/todomvc

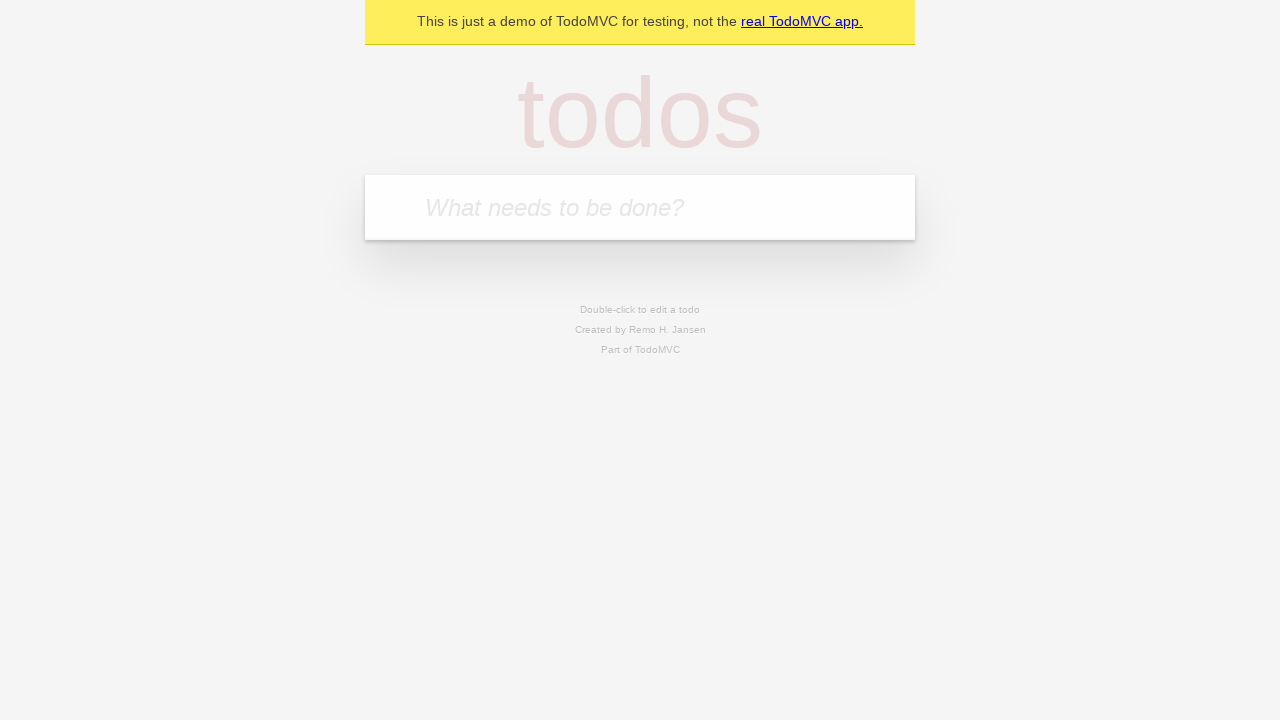

Filled todo input with 'buy some cheese' on internal:attr=[placeholder="What needs to be done?"i]
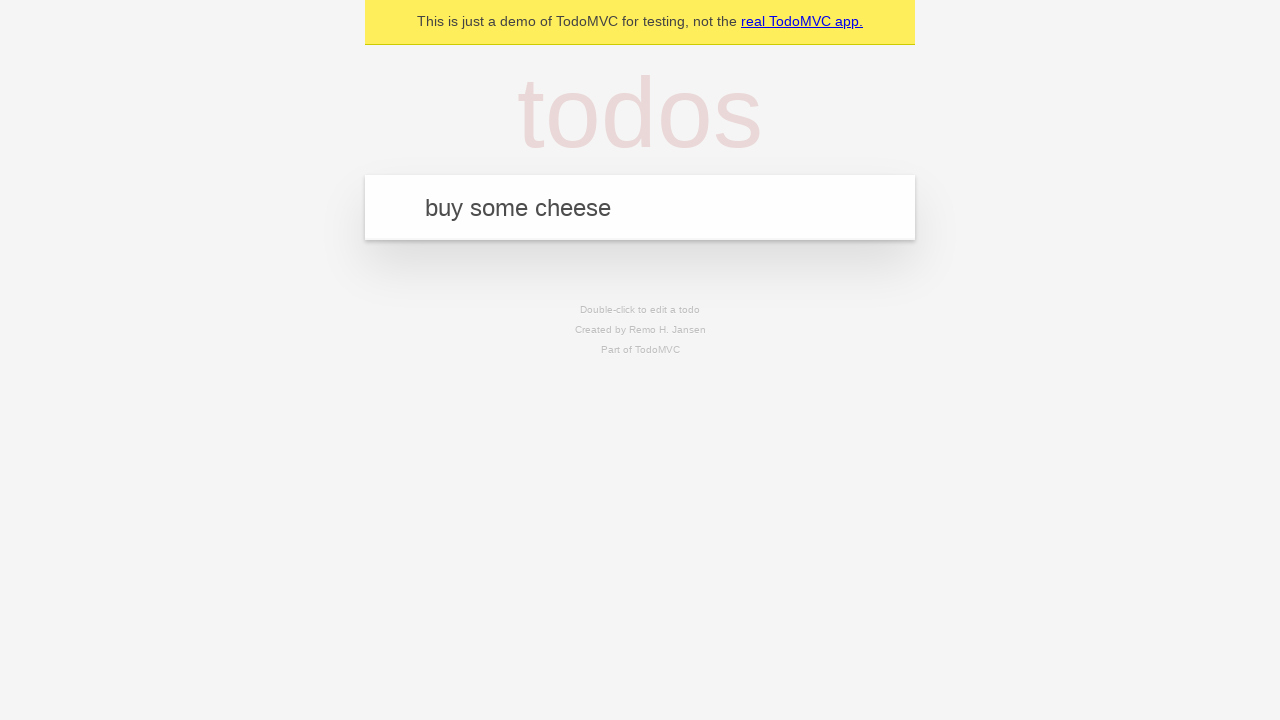

Pressed Enter to add todo 'buy some cheese' on internal:attr=[placeholder="What needs to be done?"i]
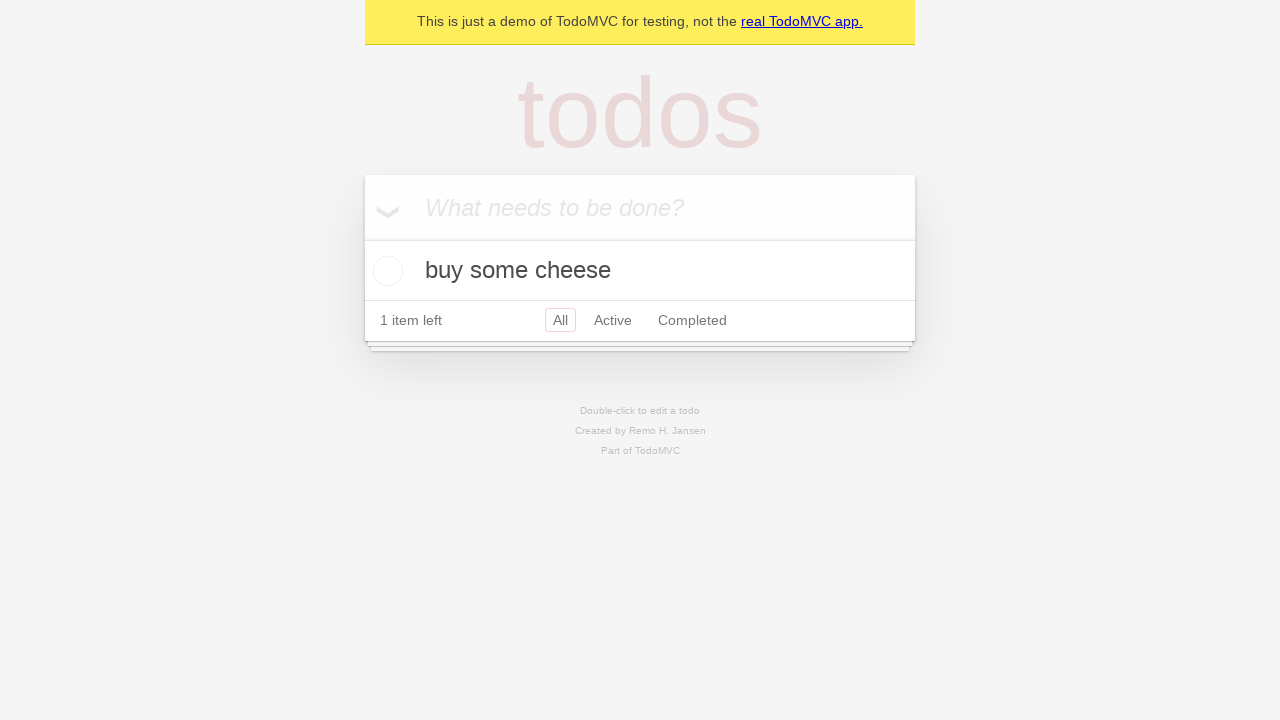

Filled todo input with 'feed the cat' on internal:attr=[placeholder="What needs to be done?"i]
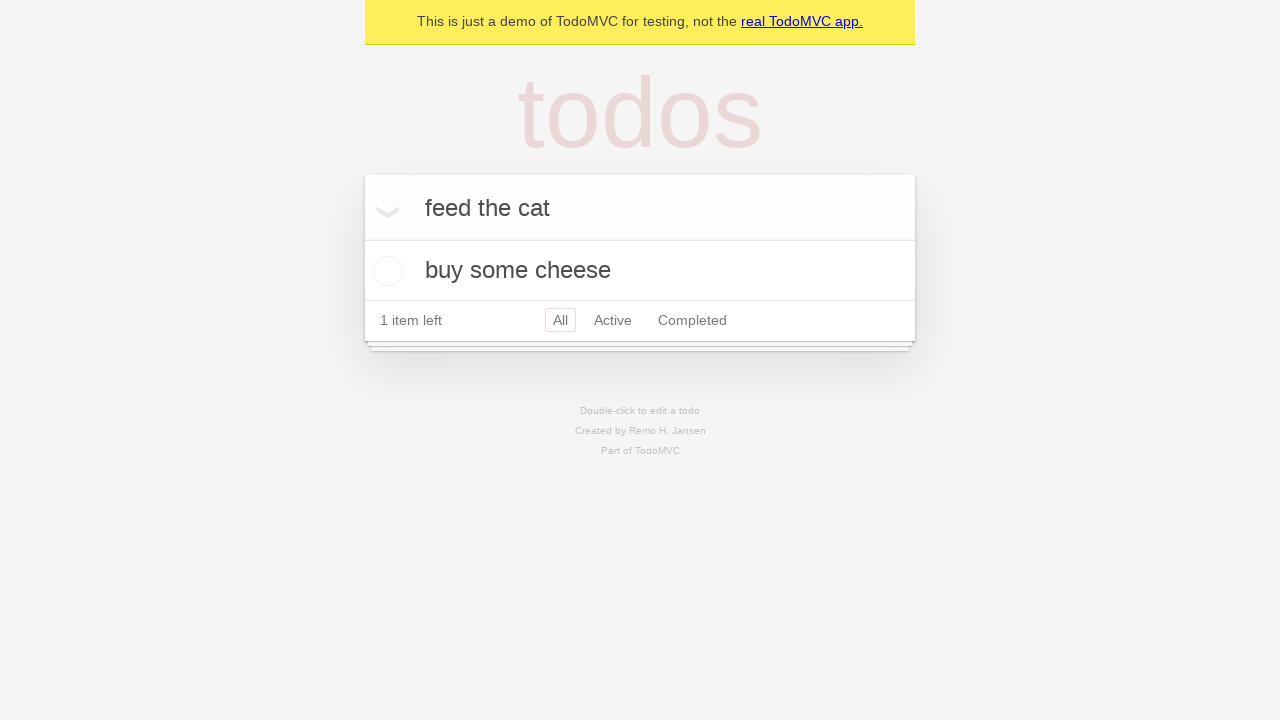

Pressed Enter to add todo 'feed the cat' on internal:attr=[placeholder="What needs to be done?"i]
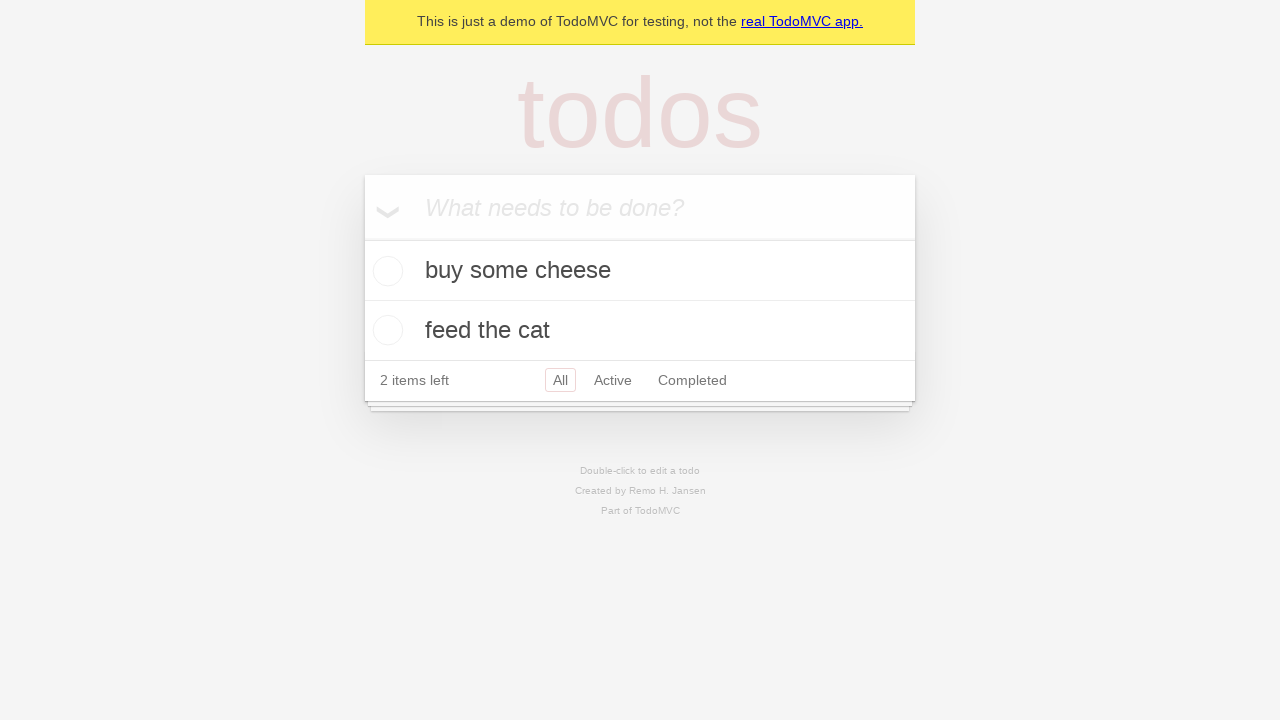

Filled todo input with 'book a doctors appointment' on internal:attr=[placeholder="What needs to be done?"i]
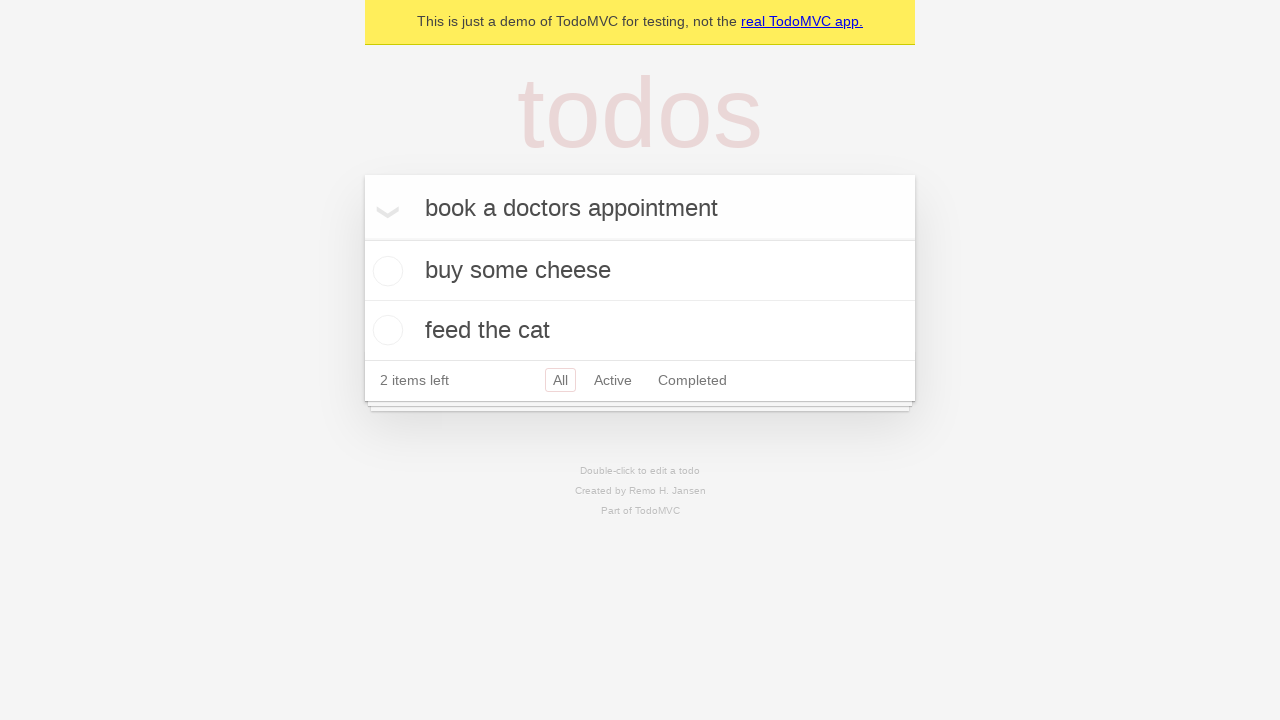

Pressed Enter to add todo 'book a doctors appointment' on internal:attr=[placeholder="What needs to be done?"i]
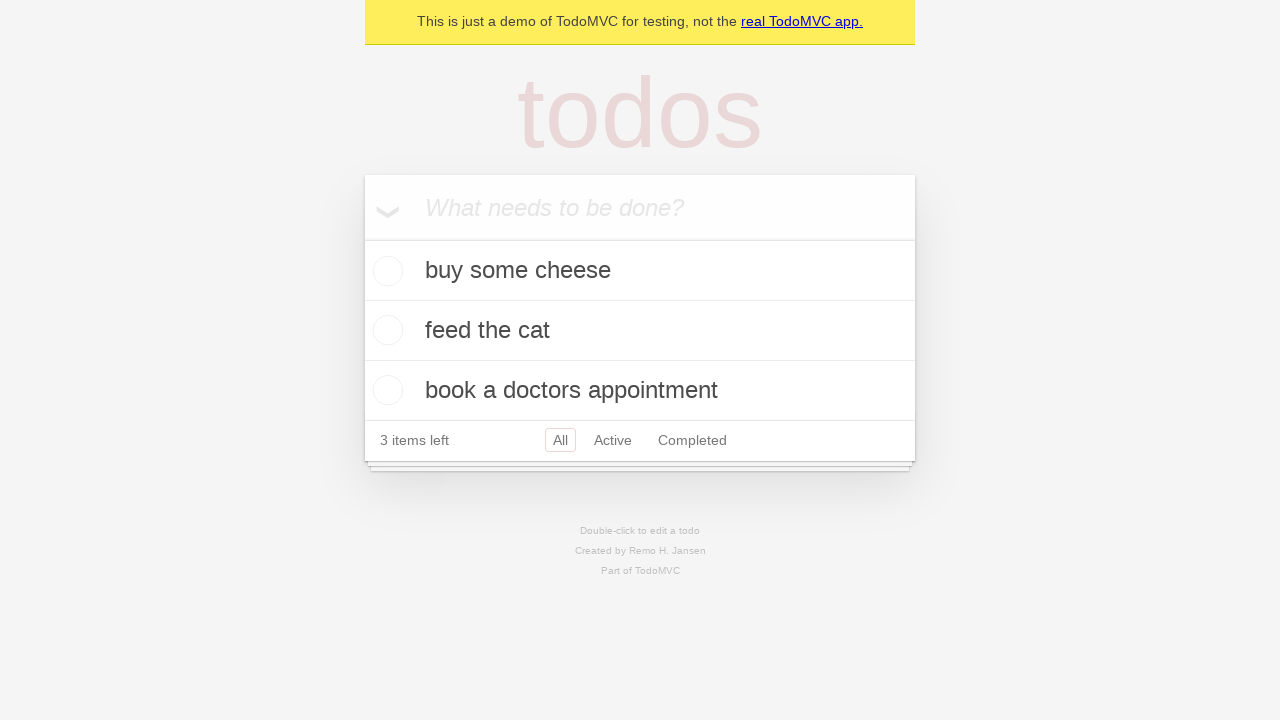

Clicked Active filter link at (613, 440) on internal:role=link[name="Active"i]
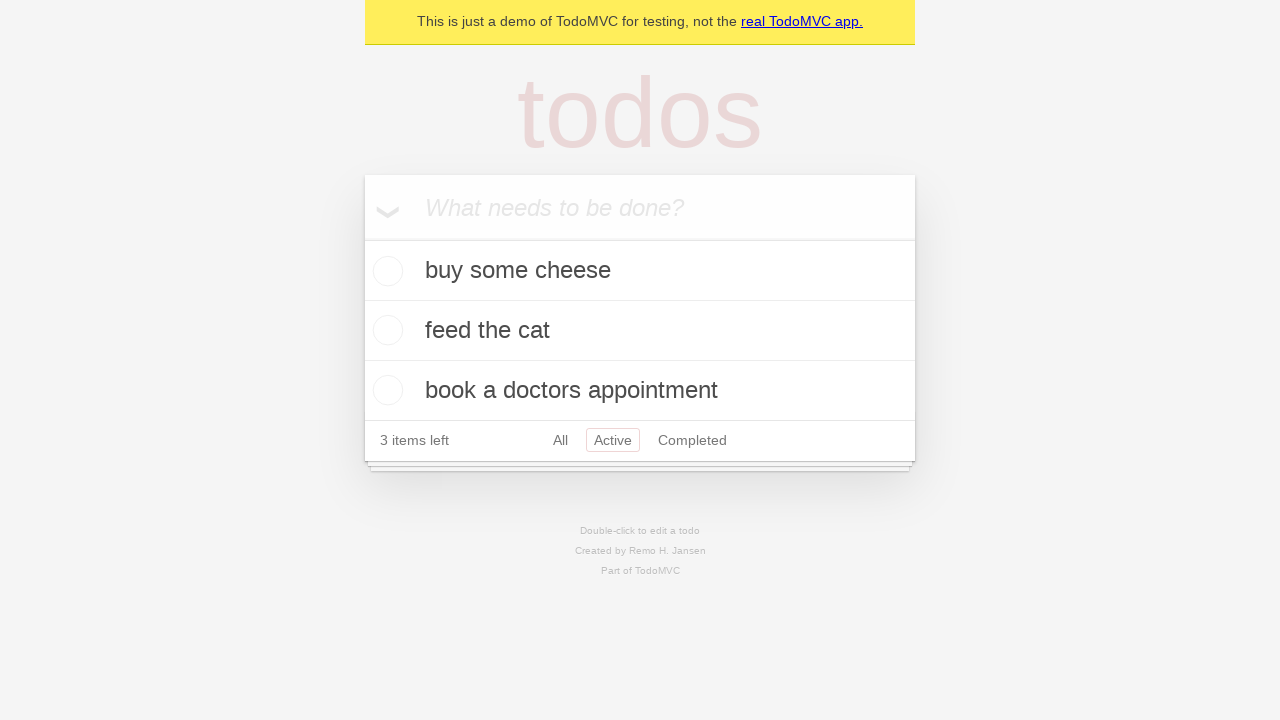

Clicked Completed filter link to verify highlighting at (692, 440) on internal:role=link[name="Completed"i]
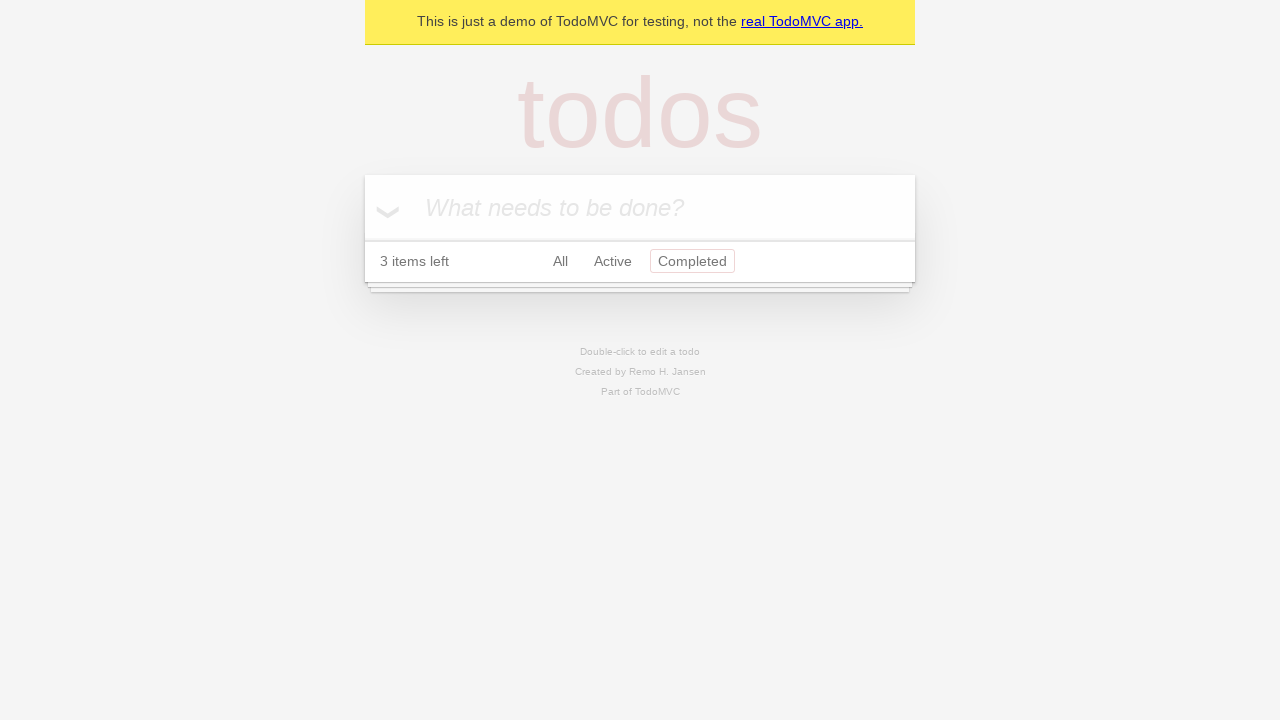

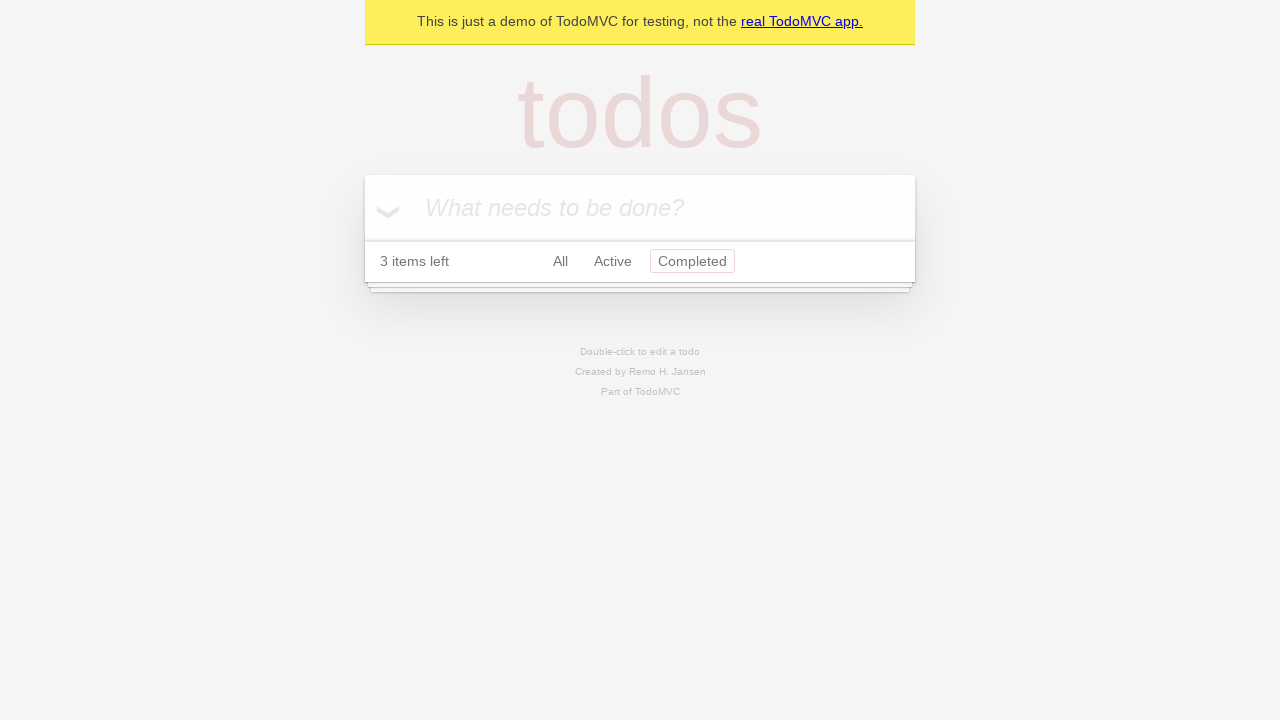